Tests a sample to-do application by clicking on existing items to mark them complete, adding a new to-do item with custom text, and verifying the item was added

Starting URL: https://lambdatest.github.io/sample-todo-app/

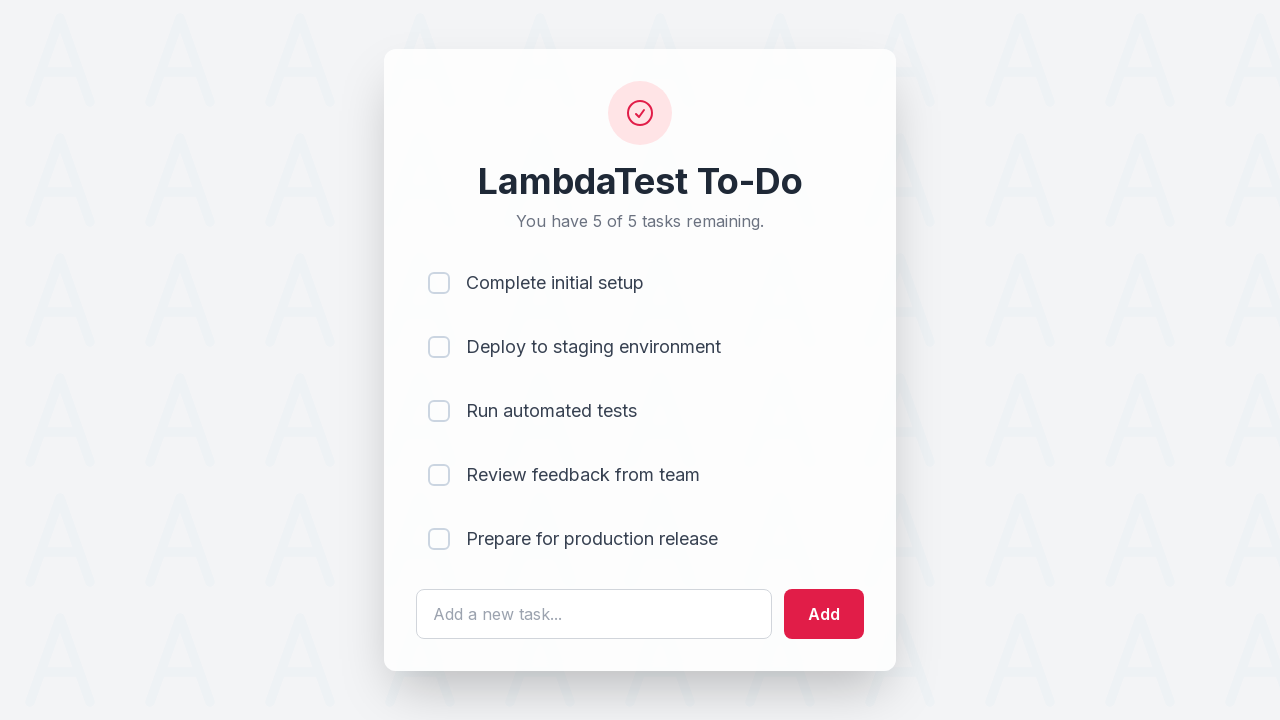

Clicked first list item to mark as complete at (439, 283) on input[name='li1']
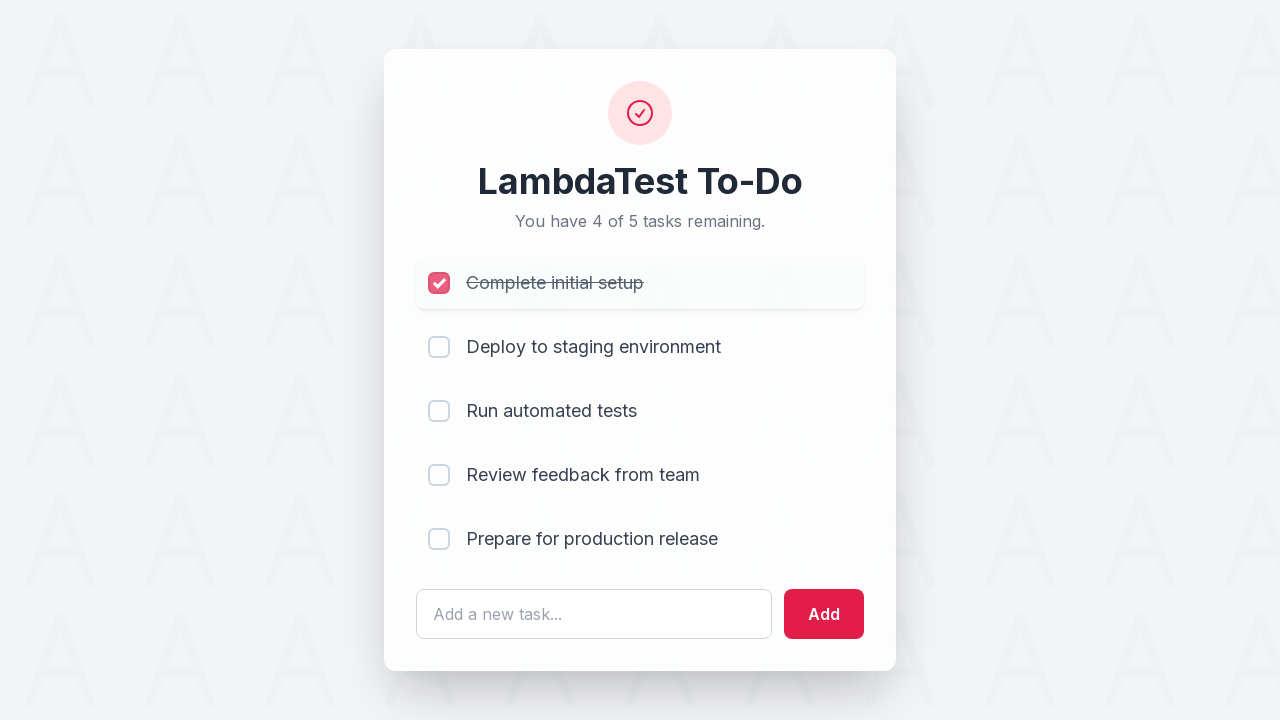

Clicked second list item to mark as complete at (439, 347) on input[name='li2']
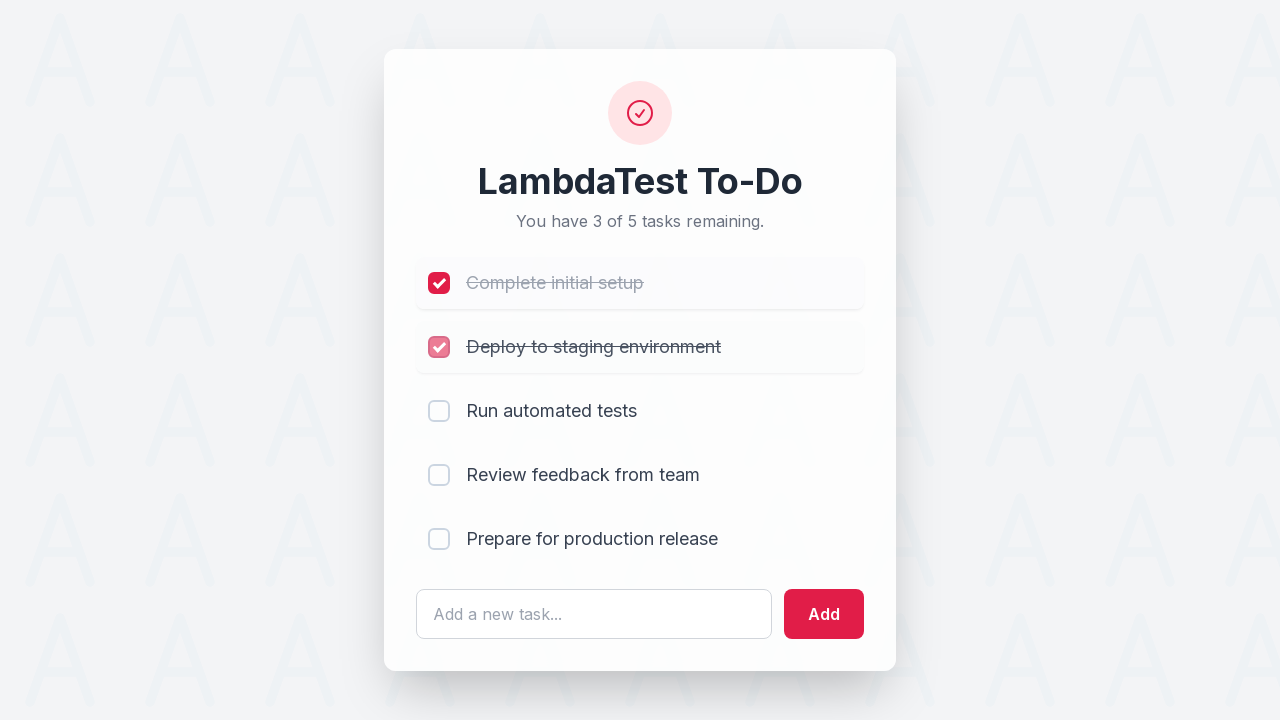

Verified page title is 'Modern To-Do App | LambdaTest'
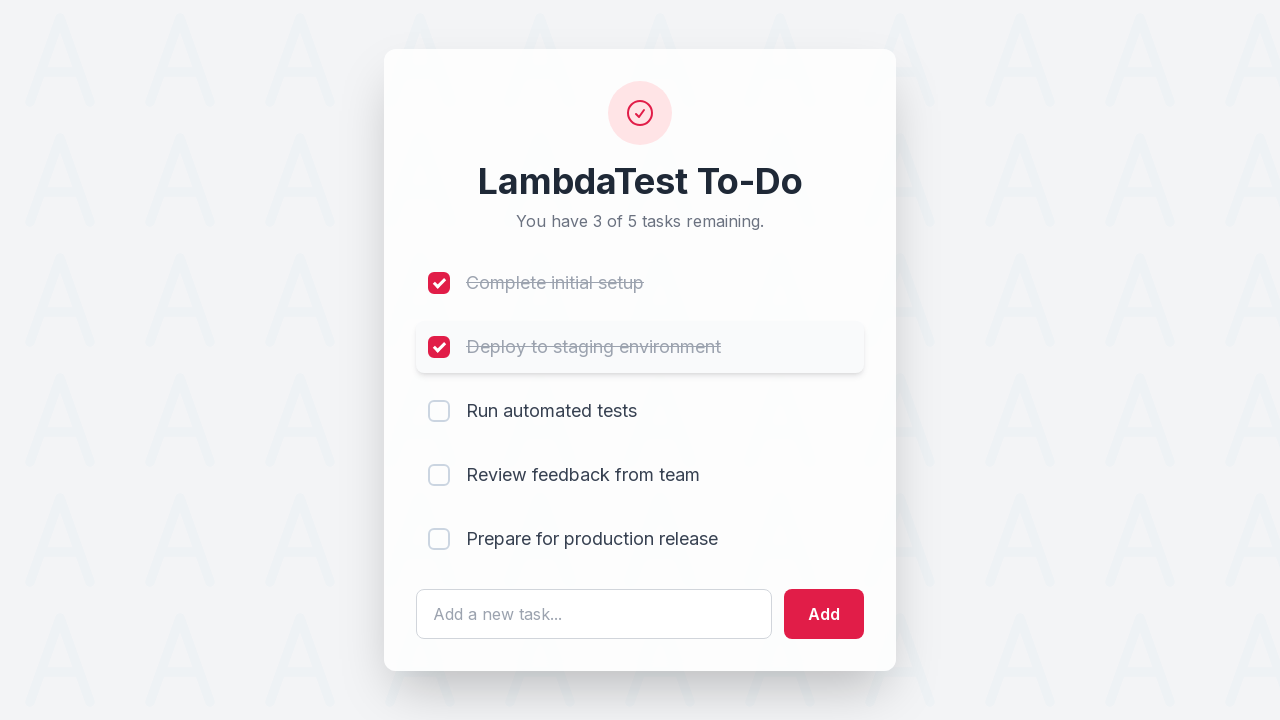

Filled text field with 'Happy Testing at LambdaTest' on #sampletodotext
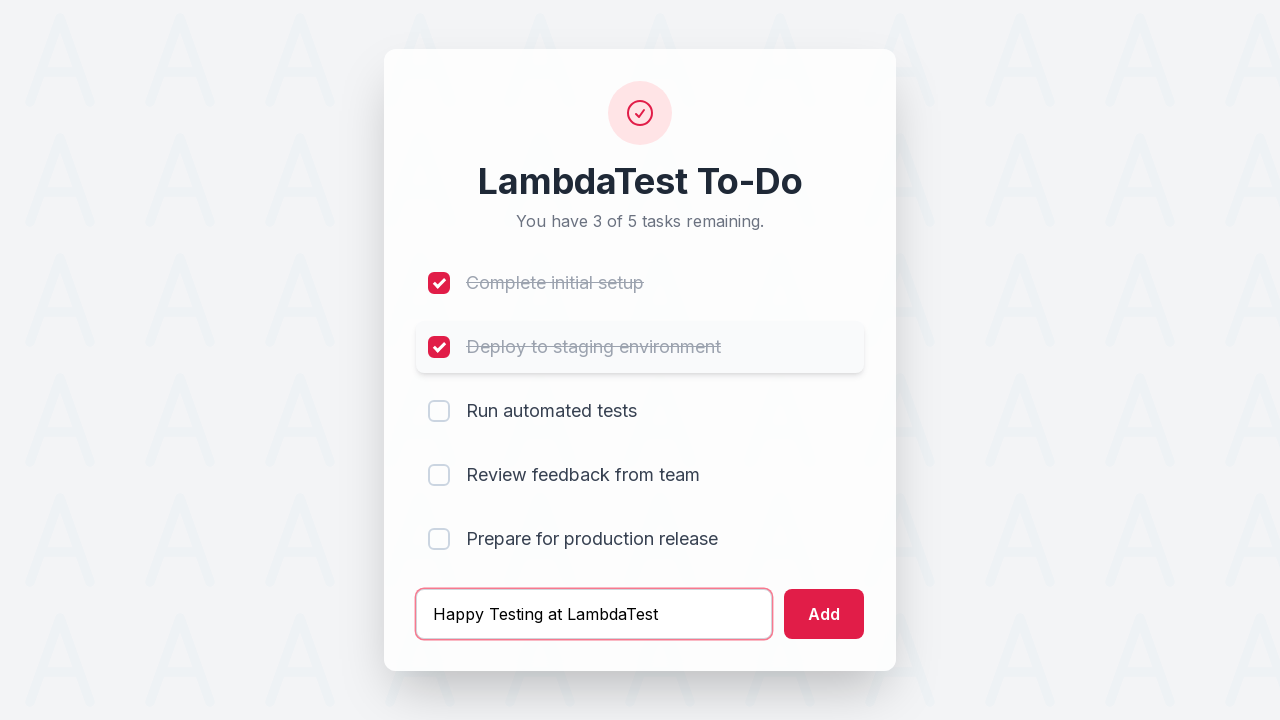

Clicked add button to create new to-do item at (824, 614) on #addbutton
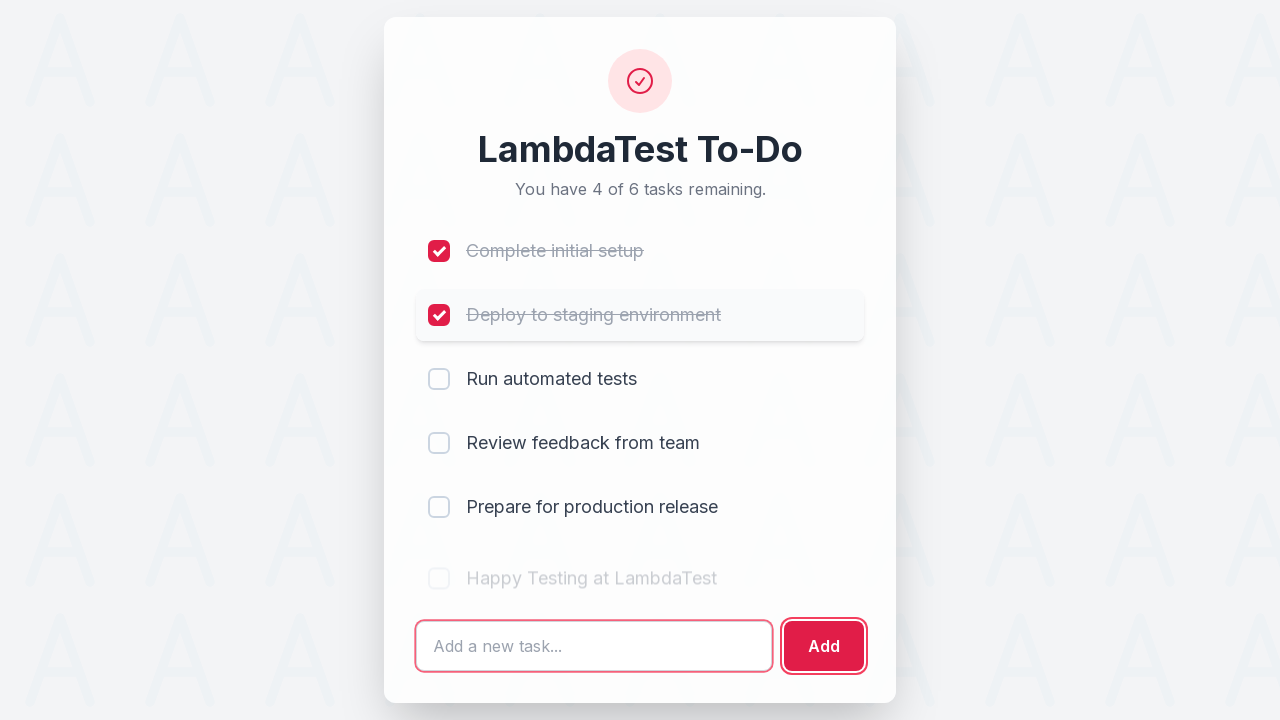

New to-do item appeared in the list
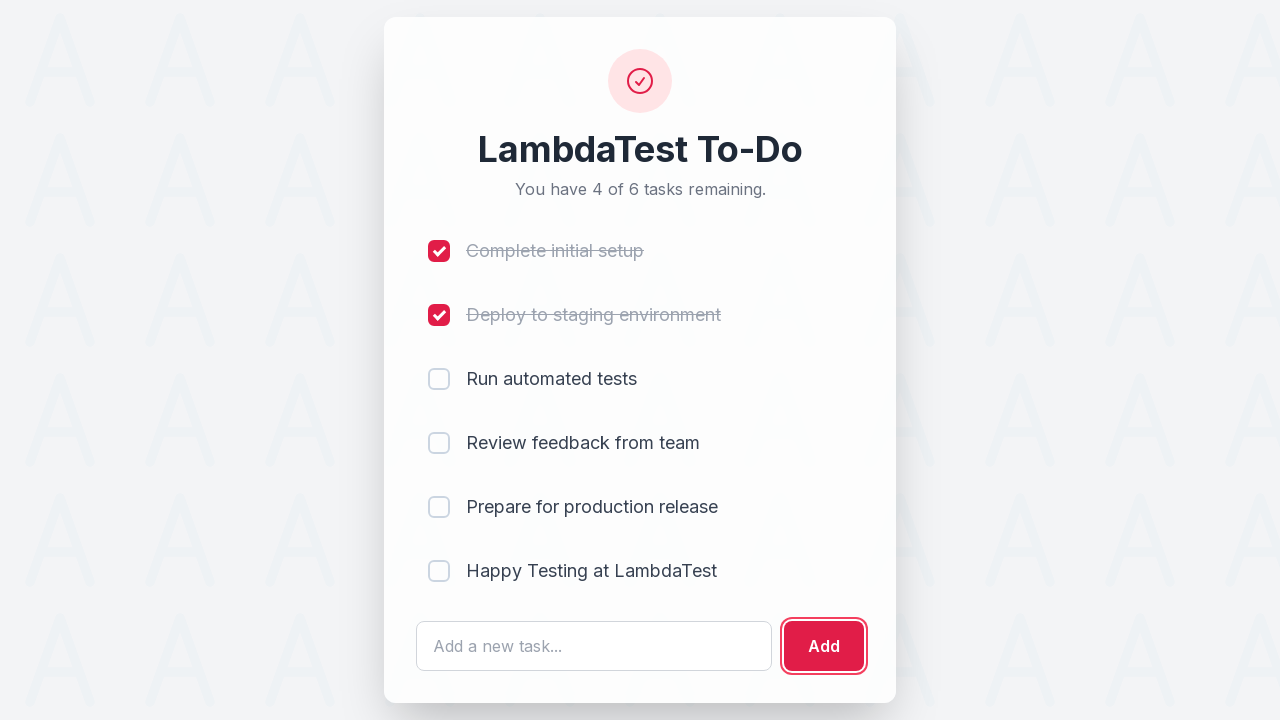

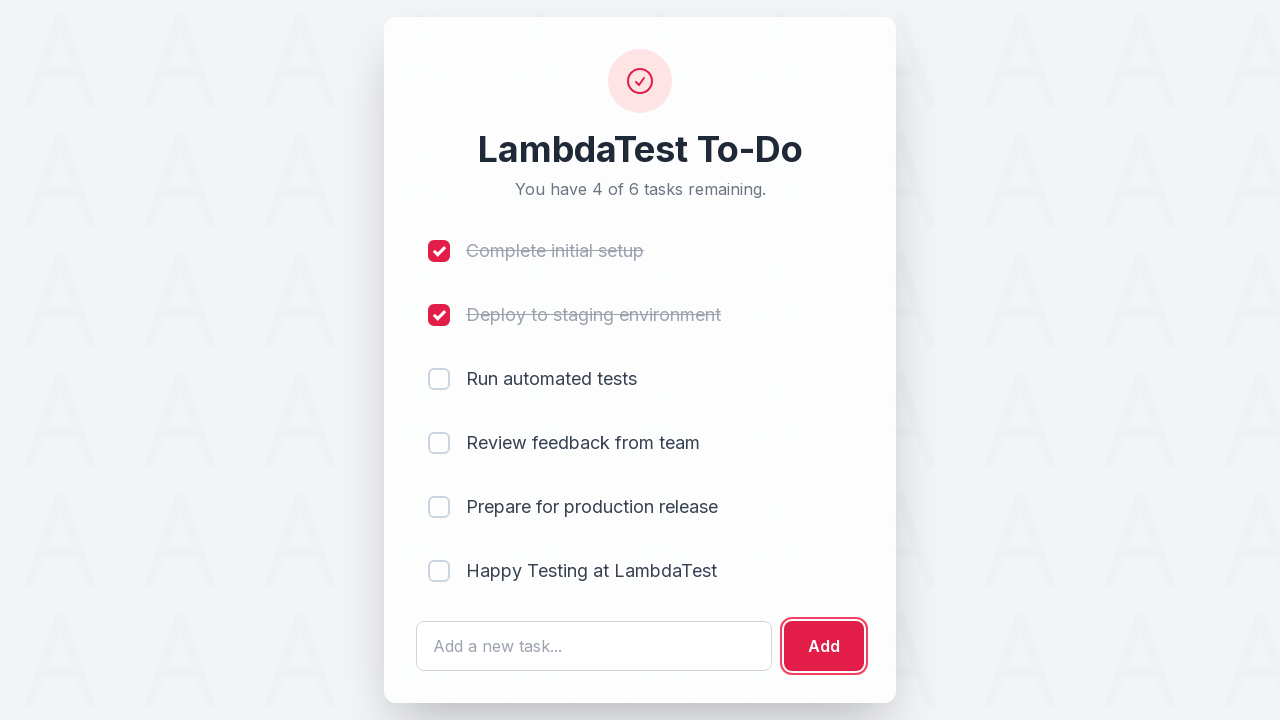